Tests dynamic properties page including buttons that become enabled and visible after 5 seconds

Starting URL: https://demoqa.com

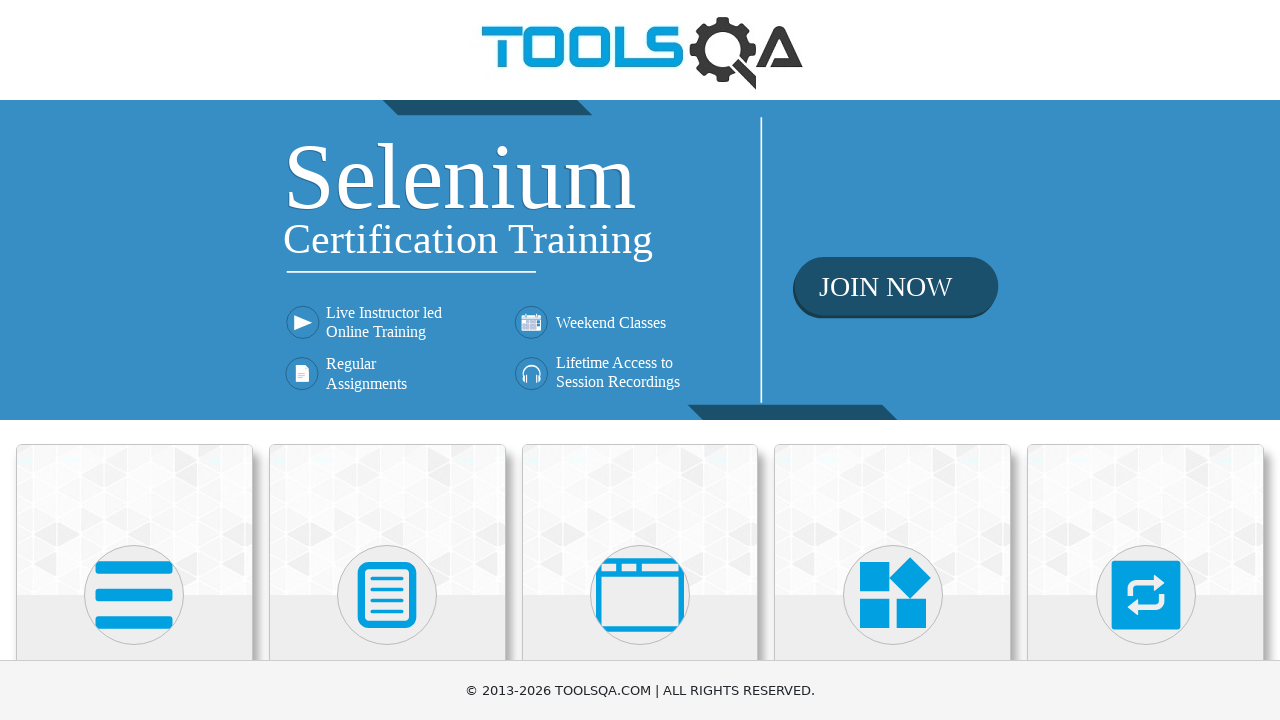

Clicked on Elements card at (134, 360) on text=Elements
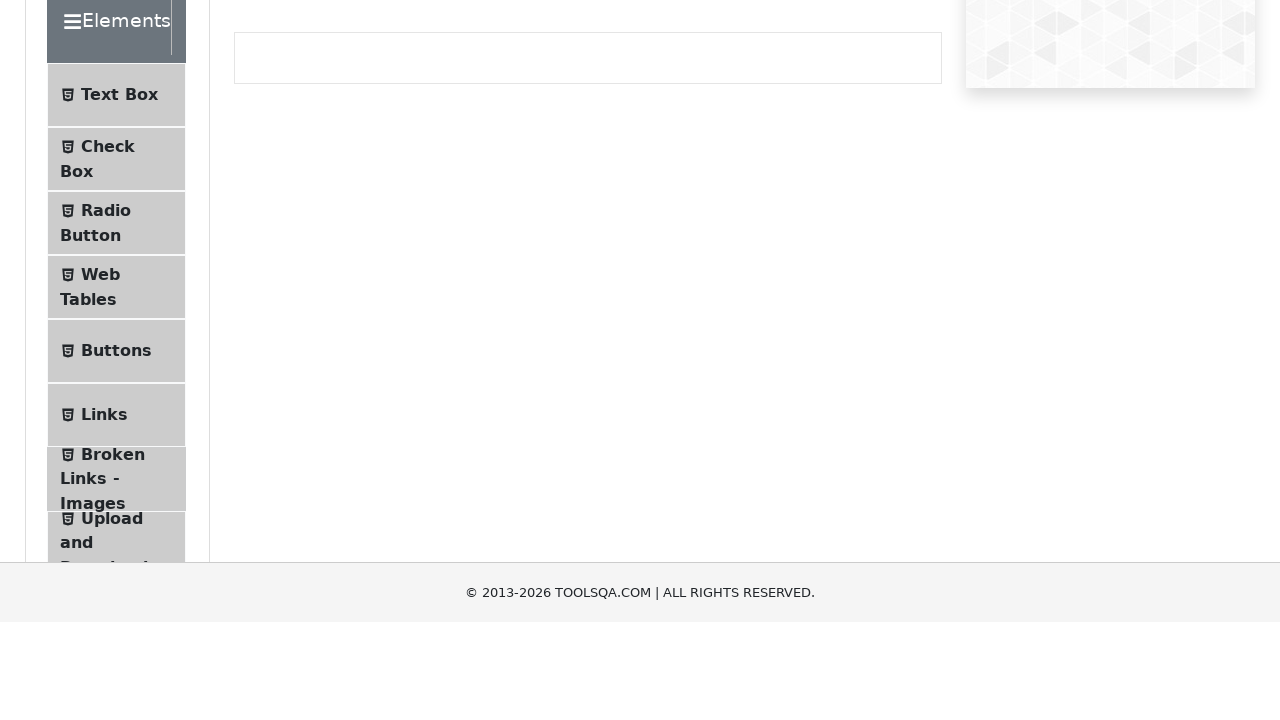

Clicked on Dynamic Properties menu item at (119, 348) on text=Dynamic Properties
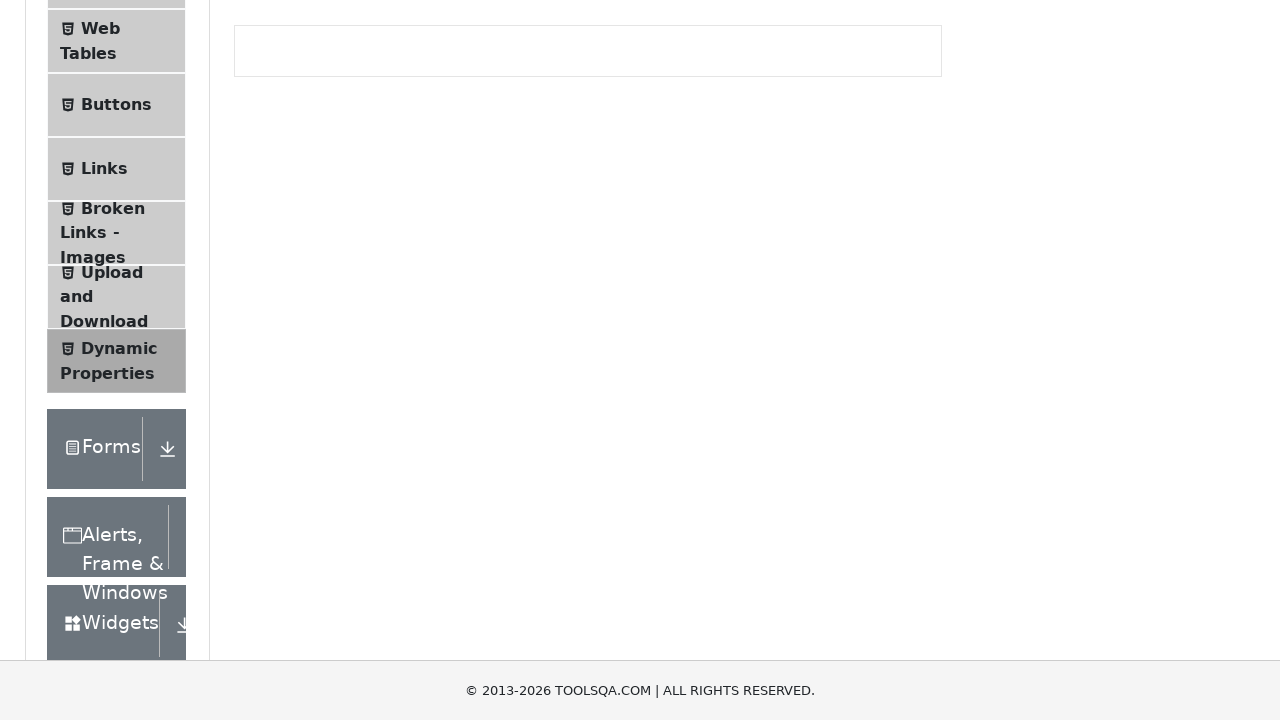

Waited for enable button to become enabled after 5 seconds
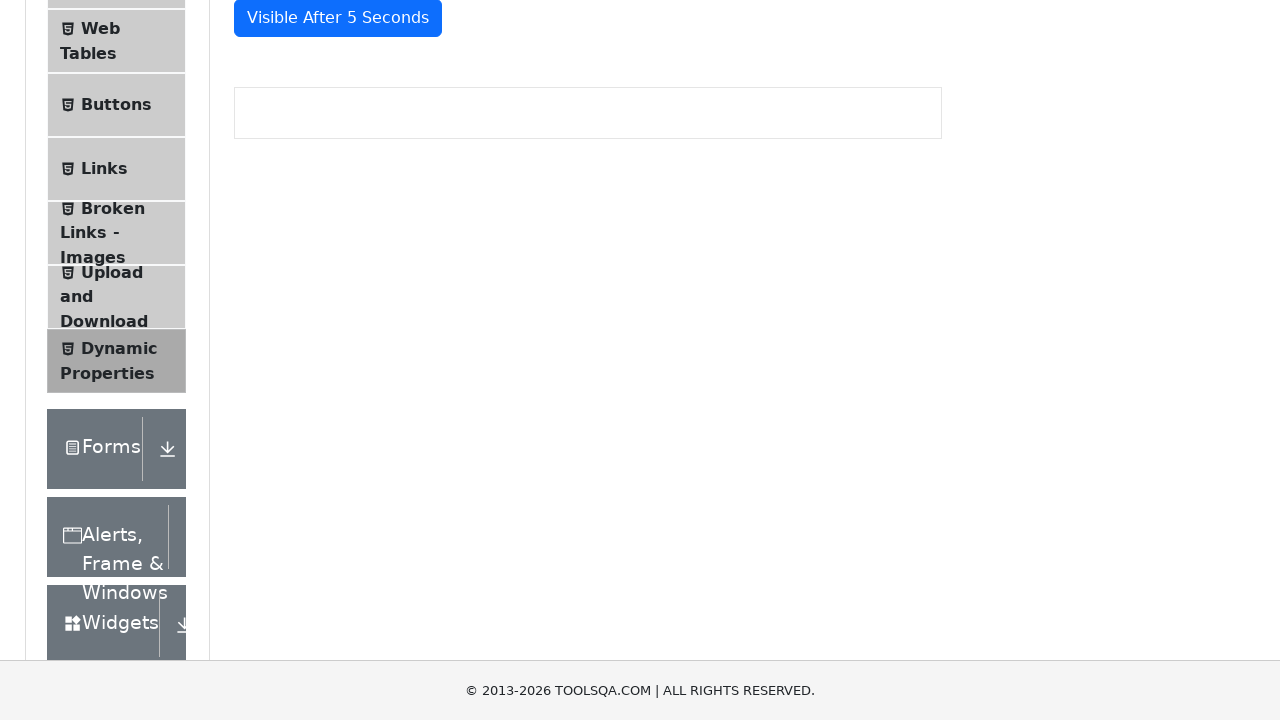

Clicked the enable after button at (333, 306) on #enableAfter
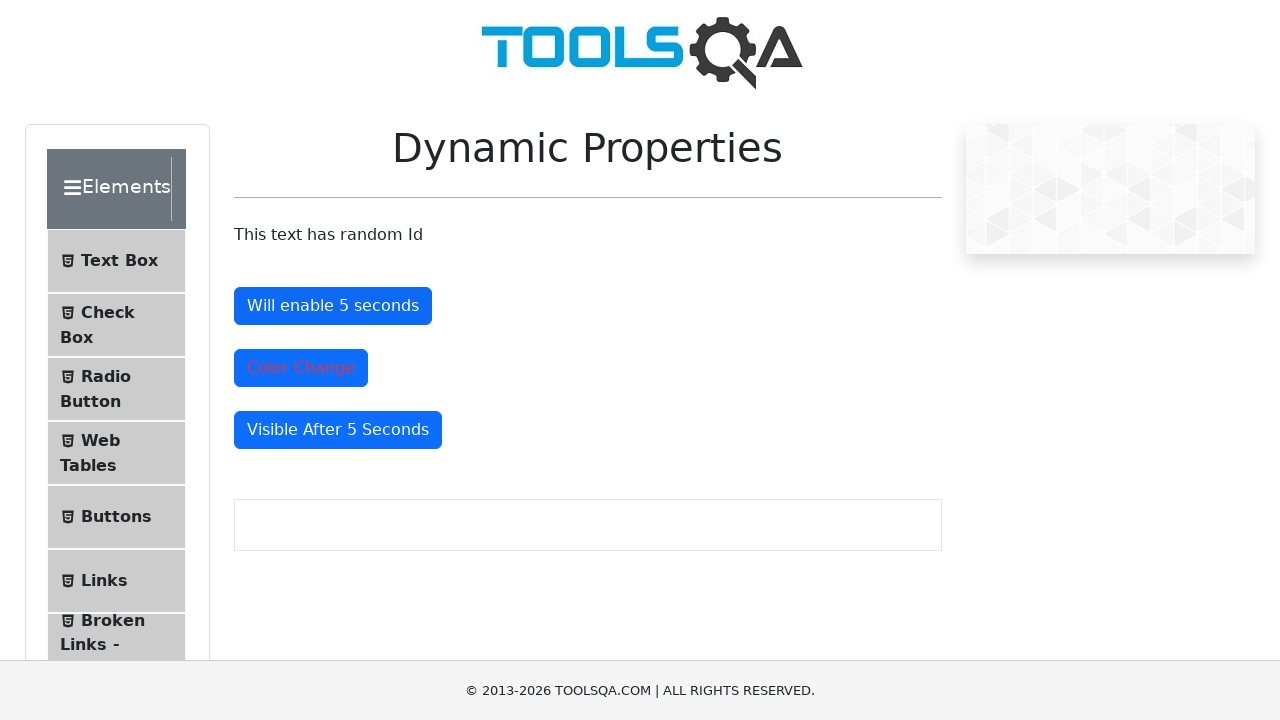

Verified visible after button is now displayed
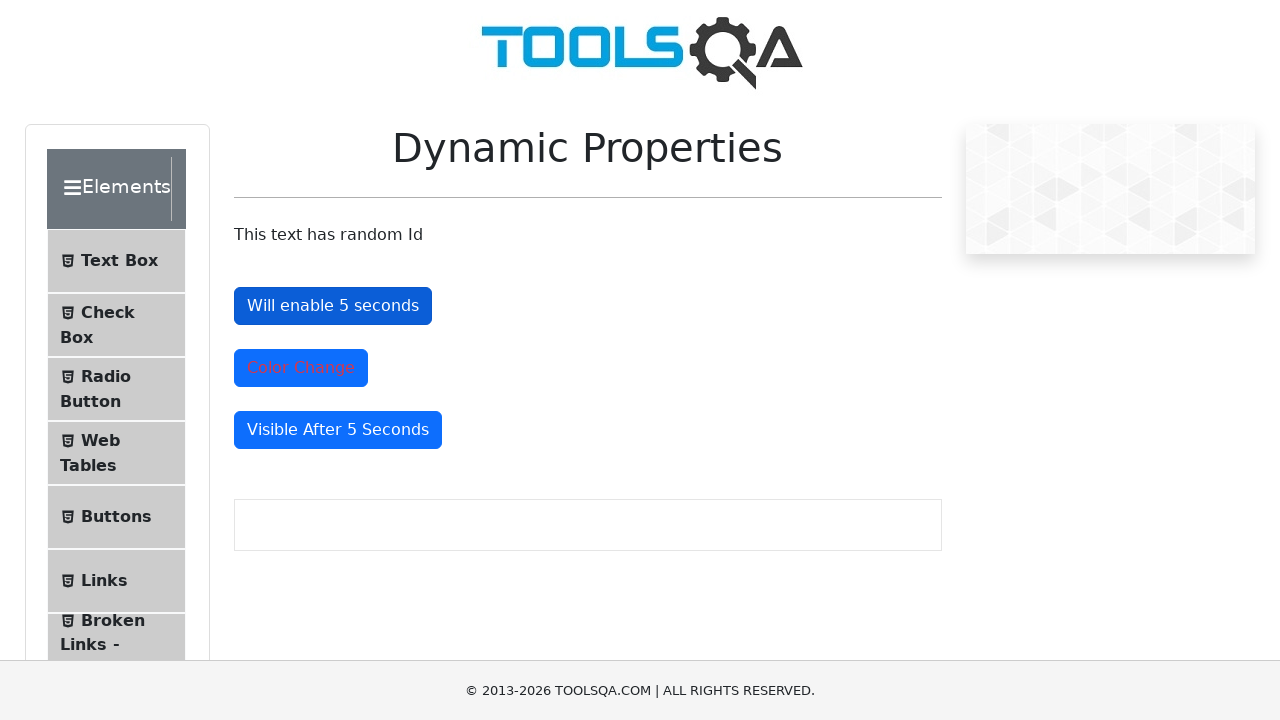

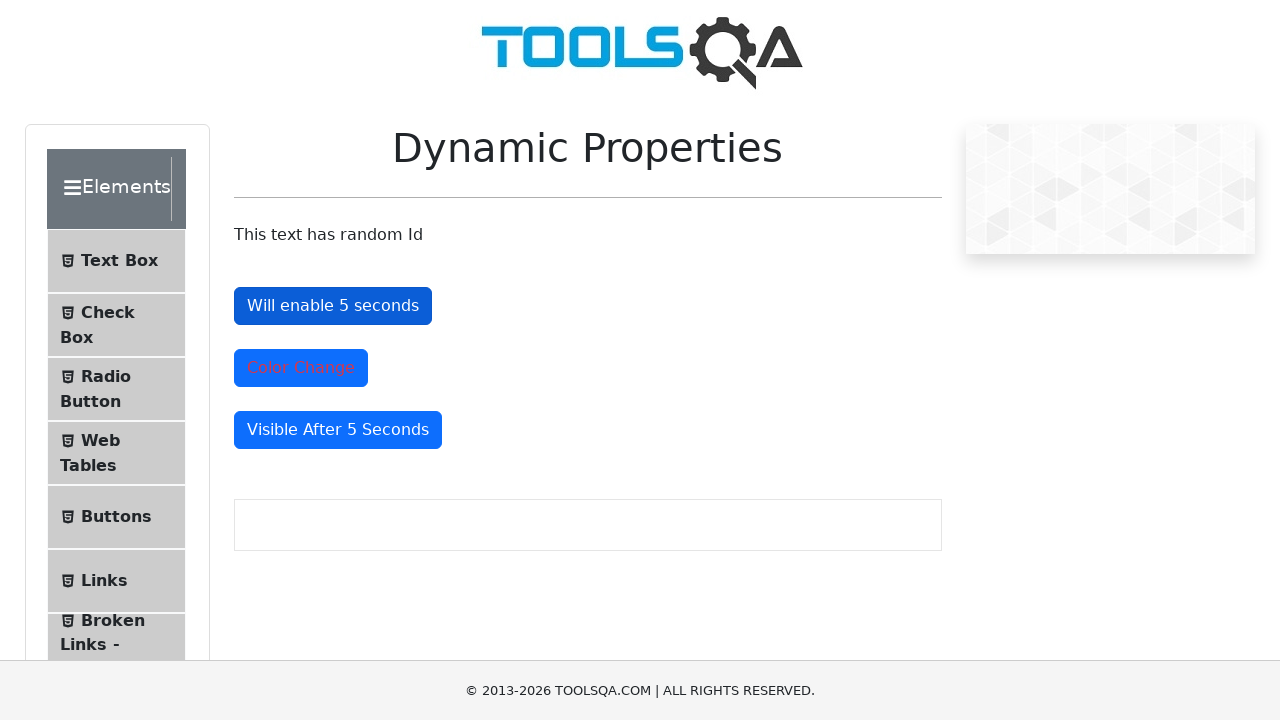